Selects an option from a dropdown menu on the practice page

Starting URL: https://rahulshettyacademy.com/AutomationPractice/

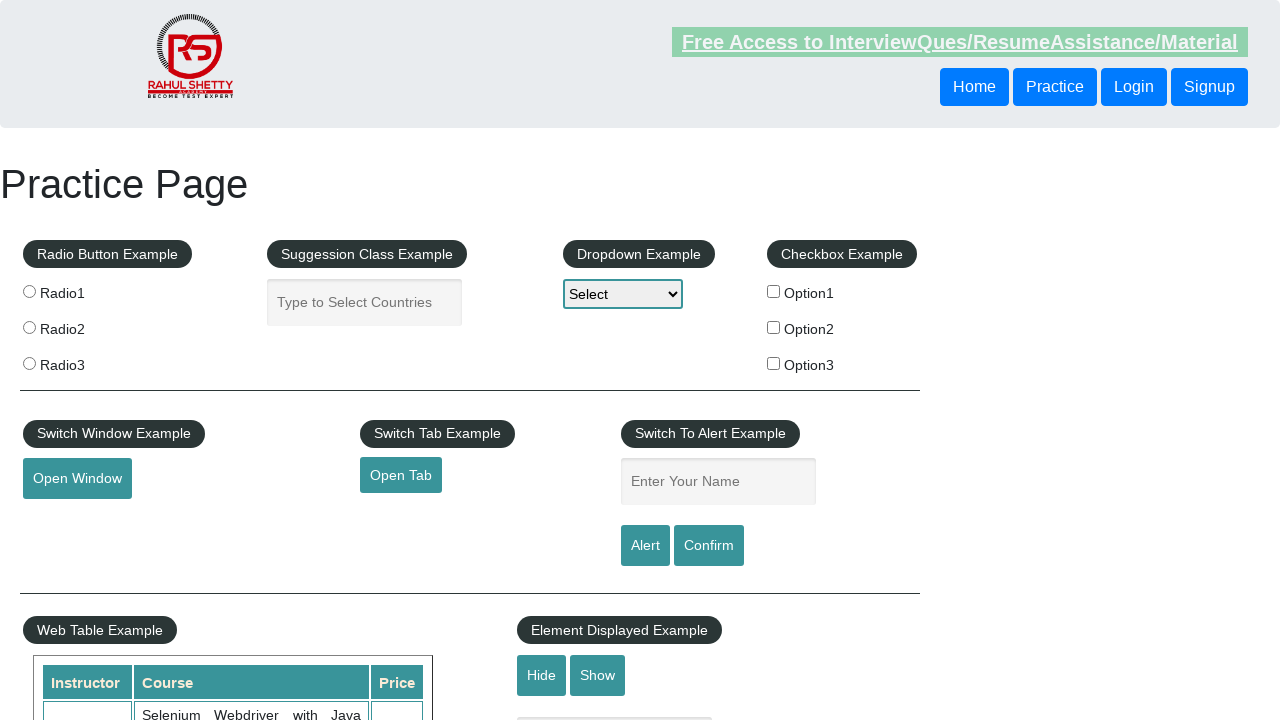

Navigated to practice page
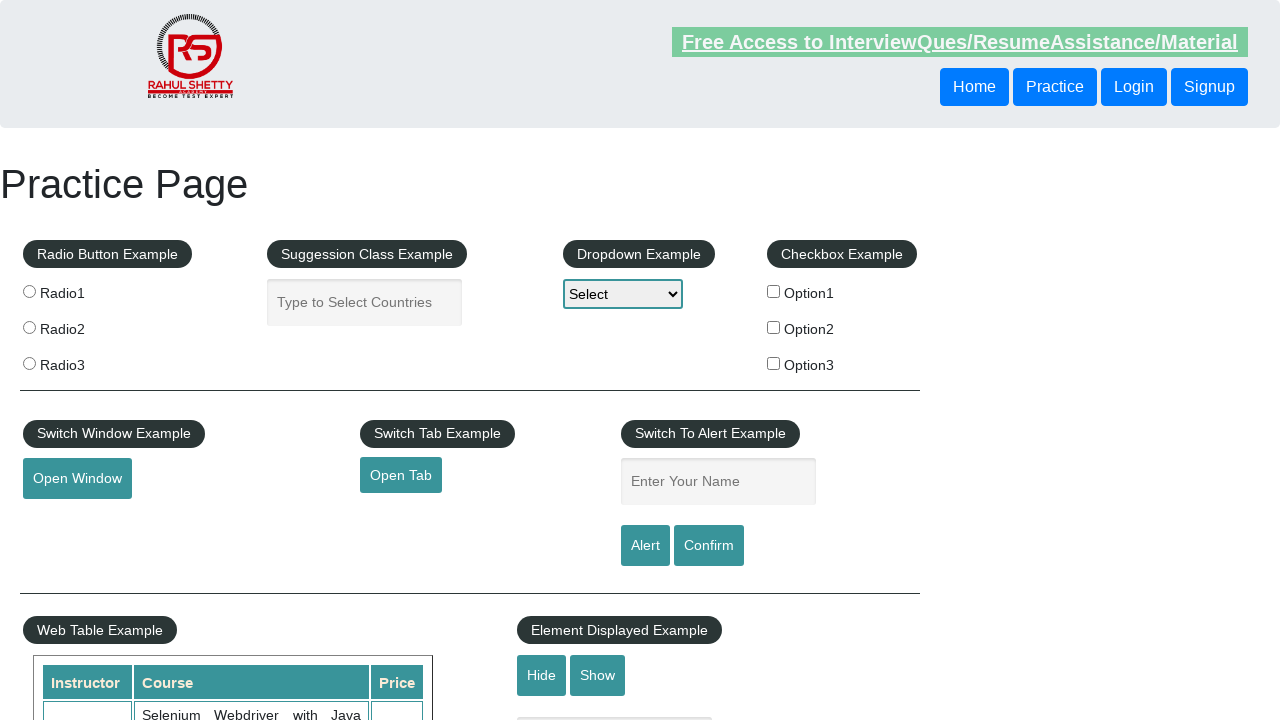

Selected option2 from dropdown menu on #dropdown-class-example
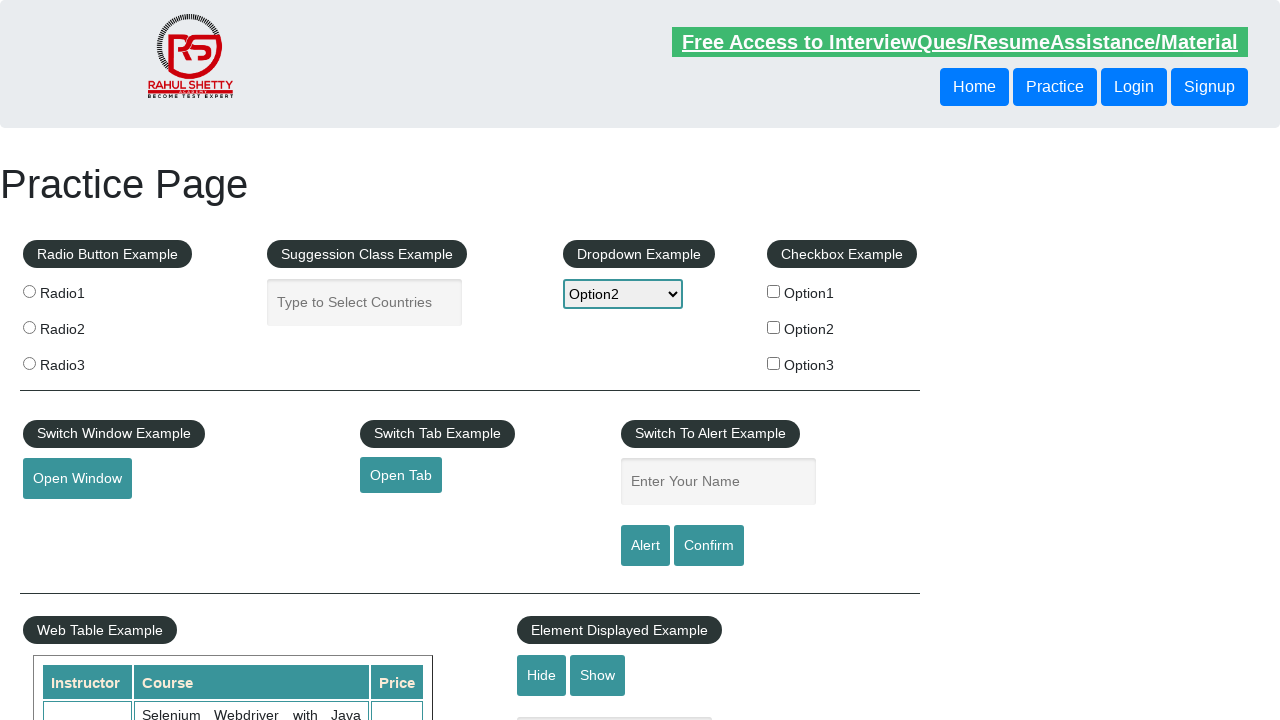

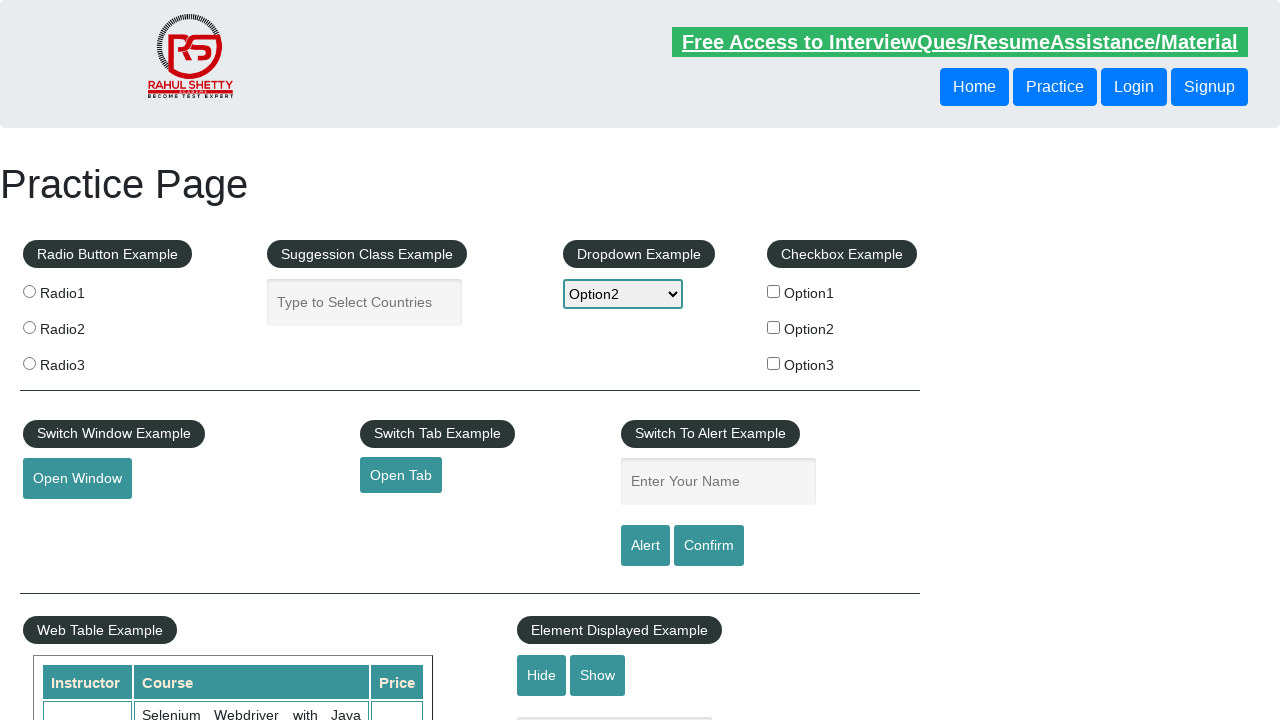